Tests the "Get started" link on the Playwright documentation site by clicking it and verifying navigation to the intro page

Starting URL: https://playwright.dev/

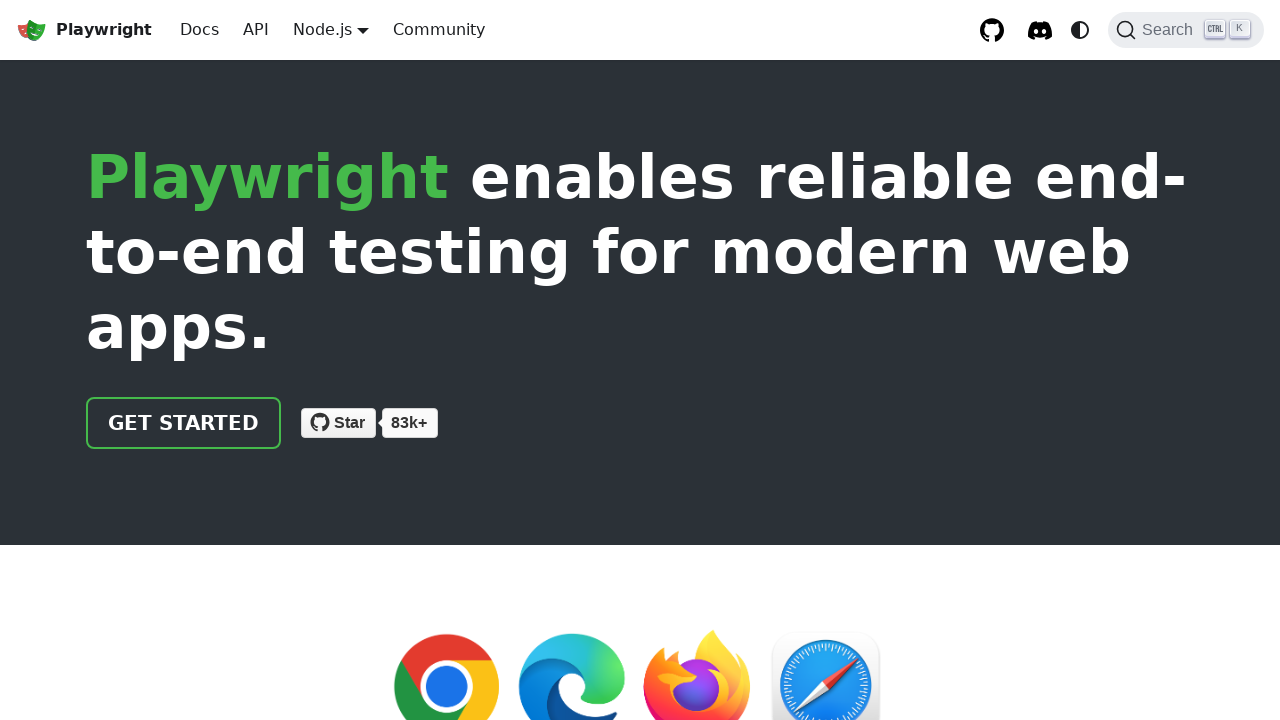

Clicked 'Get started' link on Playwright documentation homepage at (184, 423) on internal:role=link[name="Get started"i]
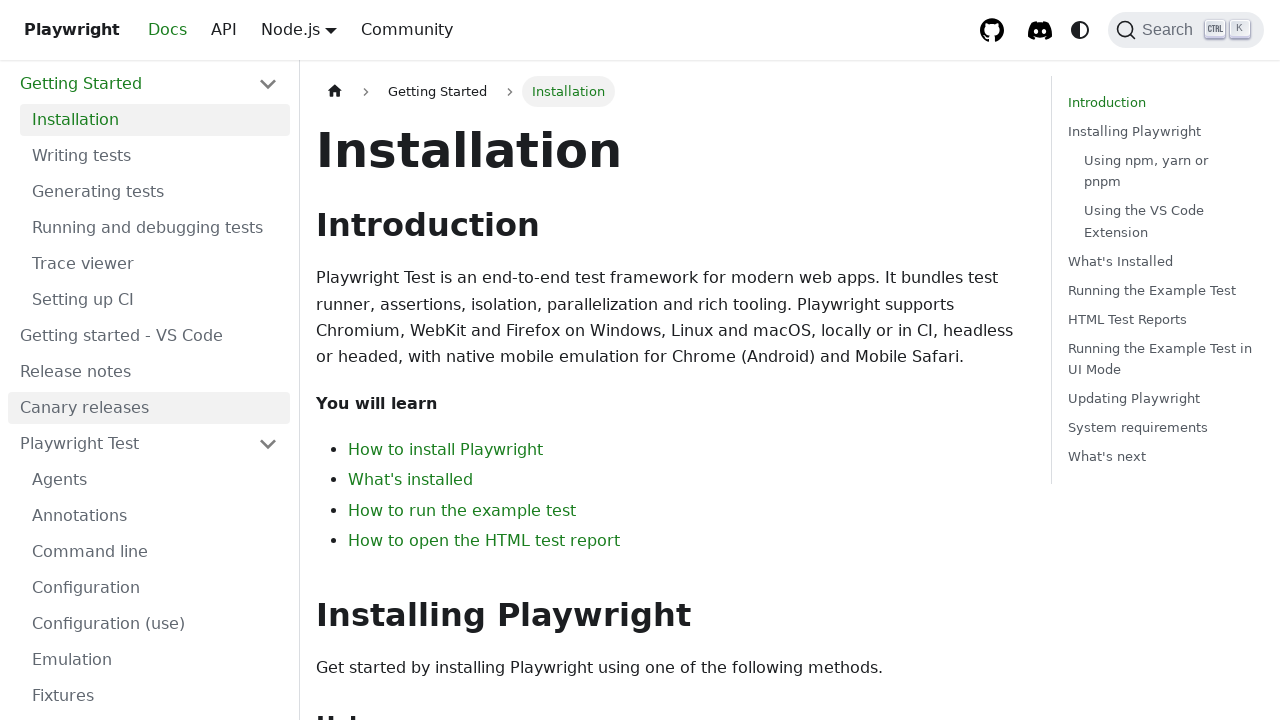

Verified navigation to intro page (URL contains 'intro')
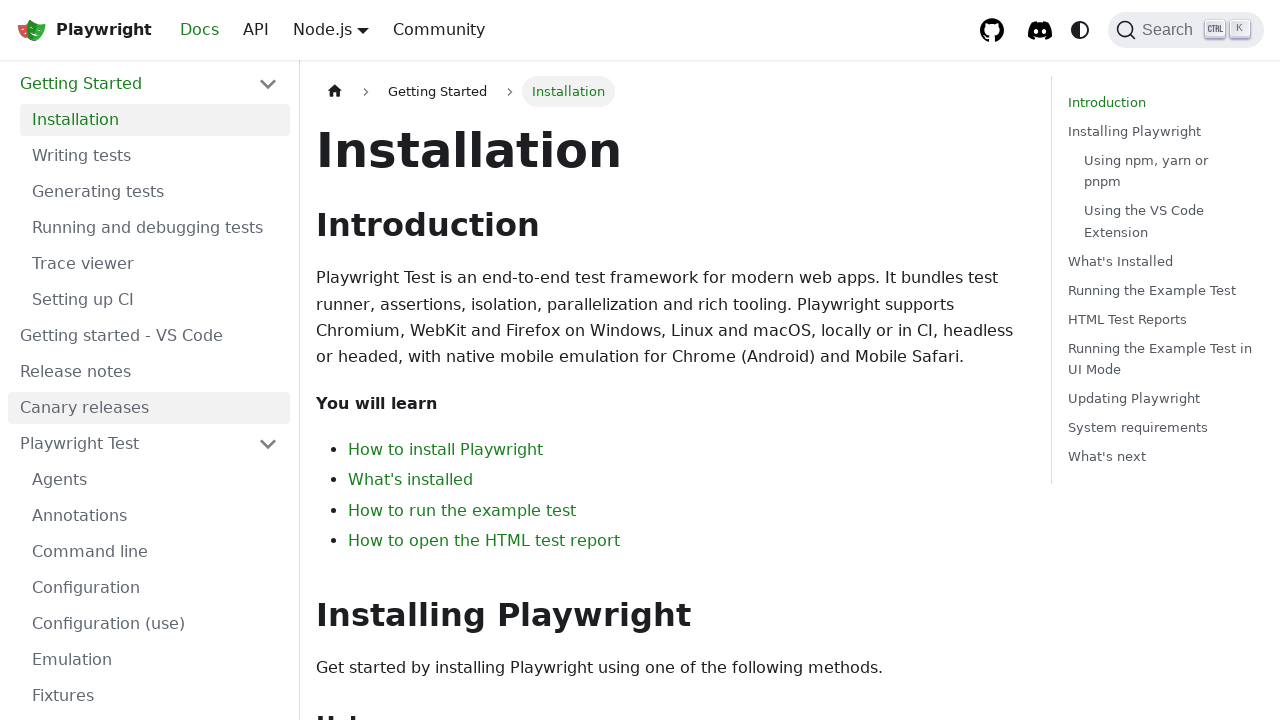

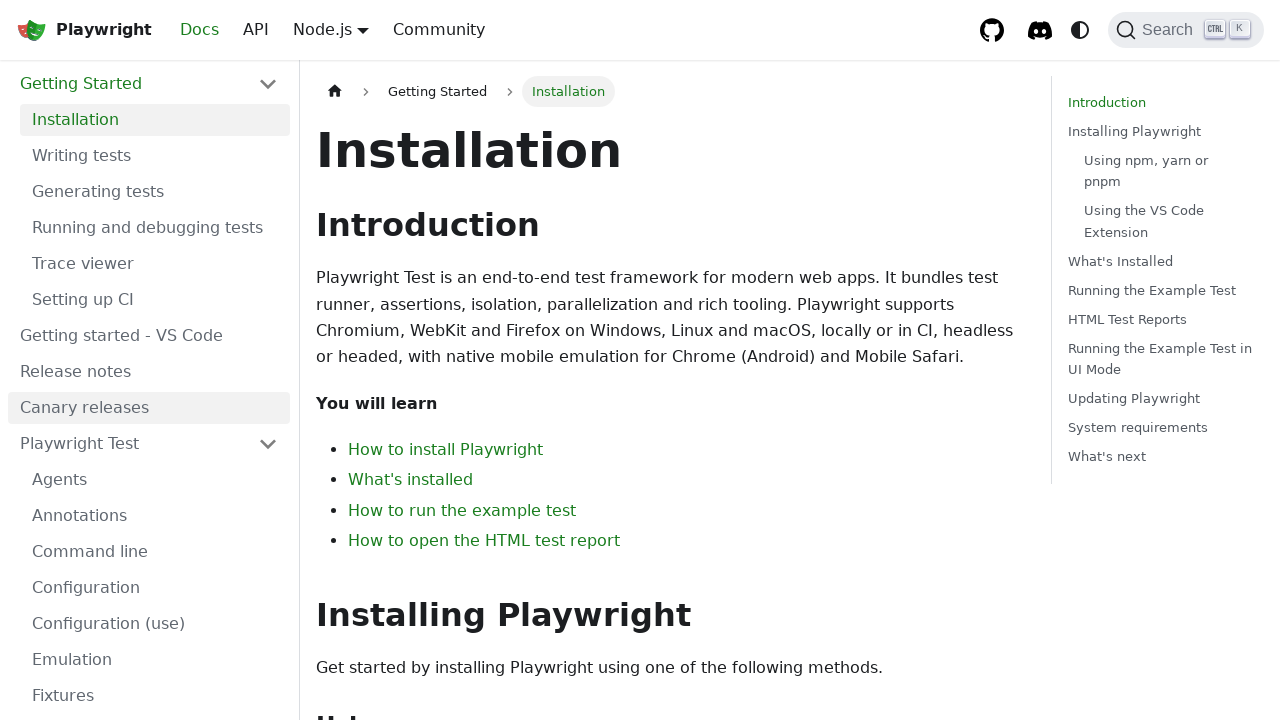